Tests clearing the complete state of all items by toggling the mark all checkbox

Starting URL: https://demo.playwright.dev/todomvc

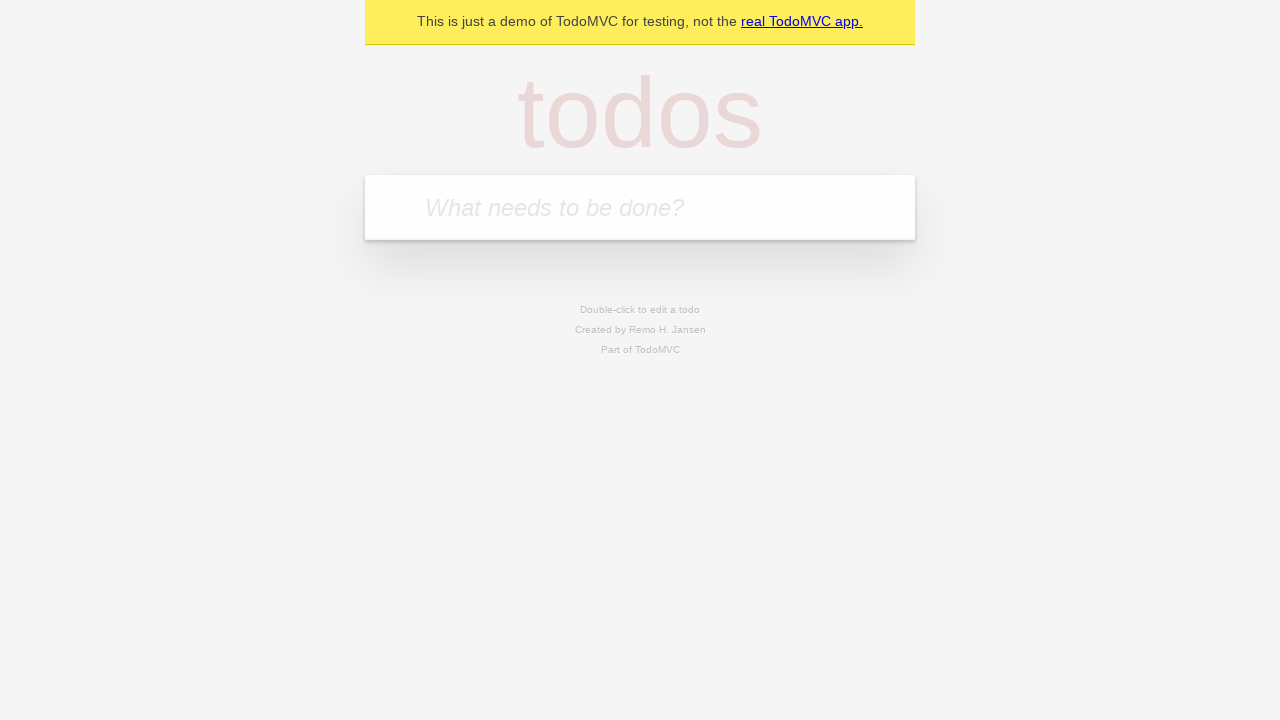

Filled first todo input with 'buy some cheese' on internal:attr=[placeholder="What needs to be done?"i]
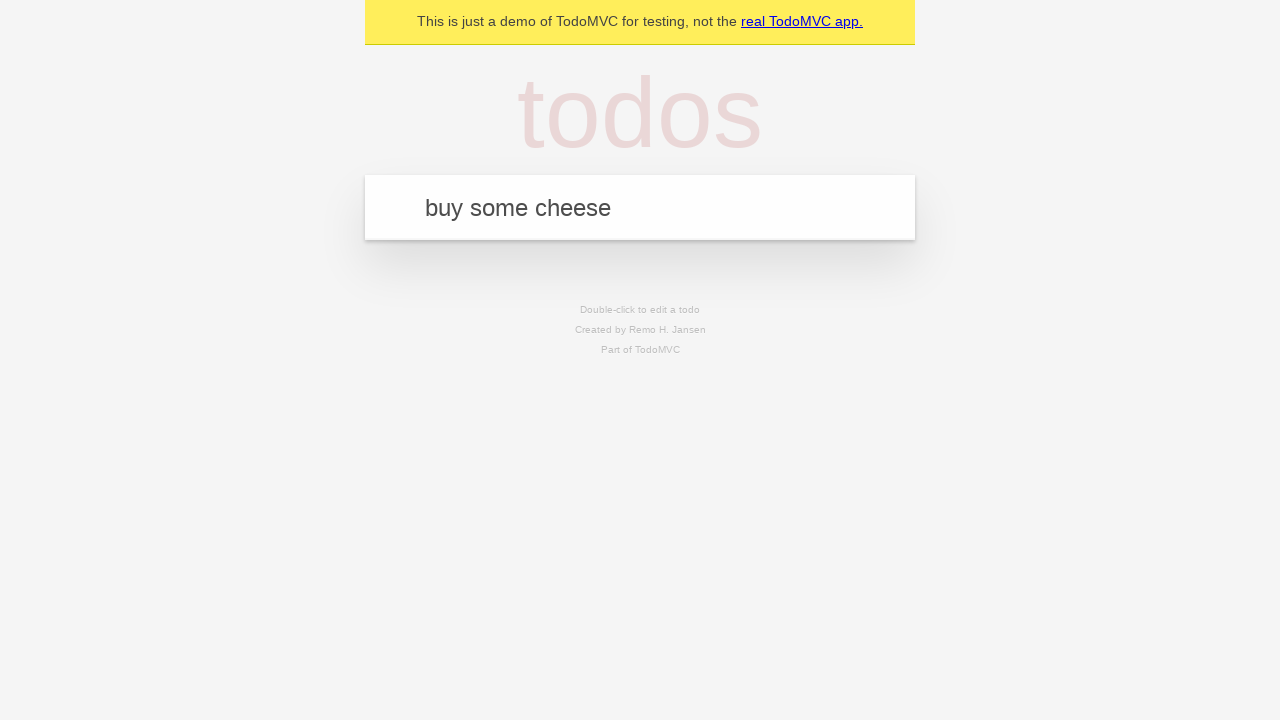

Pressed Enter to create first todo on internal:attr=[placeholder="What needs to be done?"i]
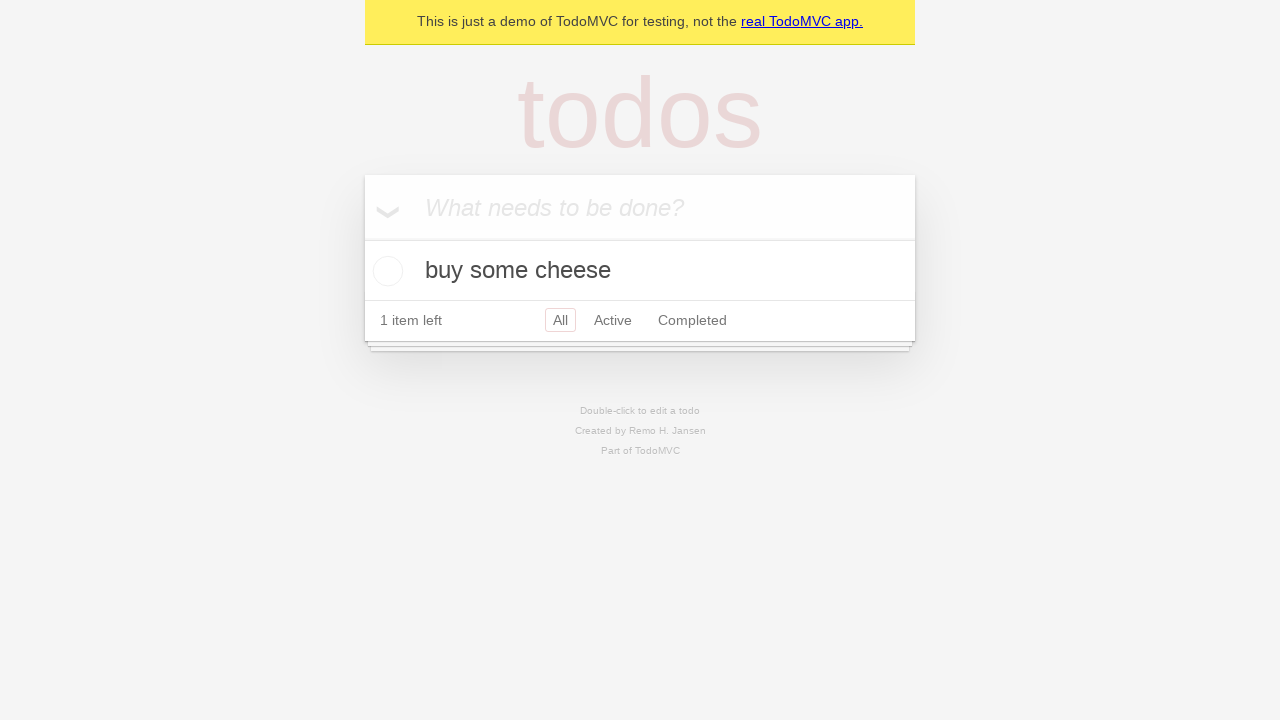

Filled second todo input with 'feed the cat' on internal:attr=[placeholder="What needs to be done?"i]
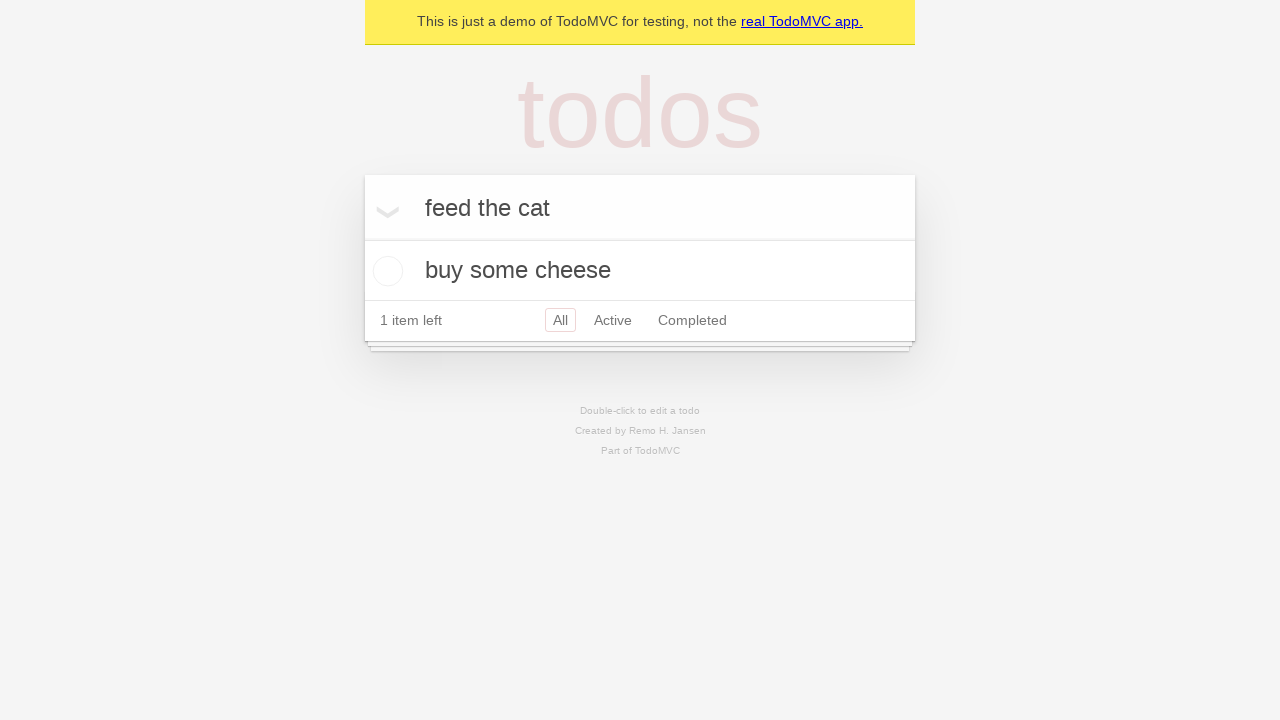

Pressed Enter to create second todo on internal:attr=[placeholder="What needs to be done?"i]
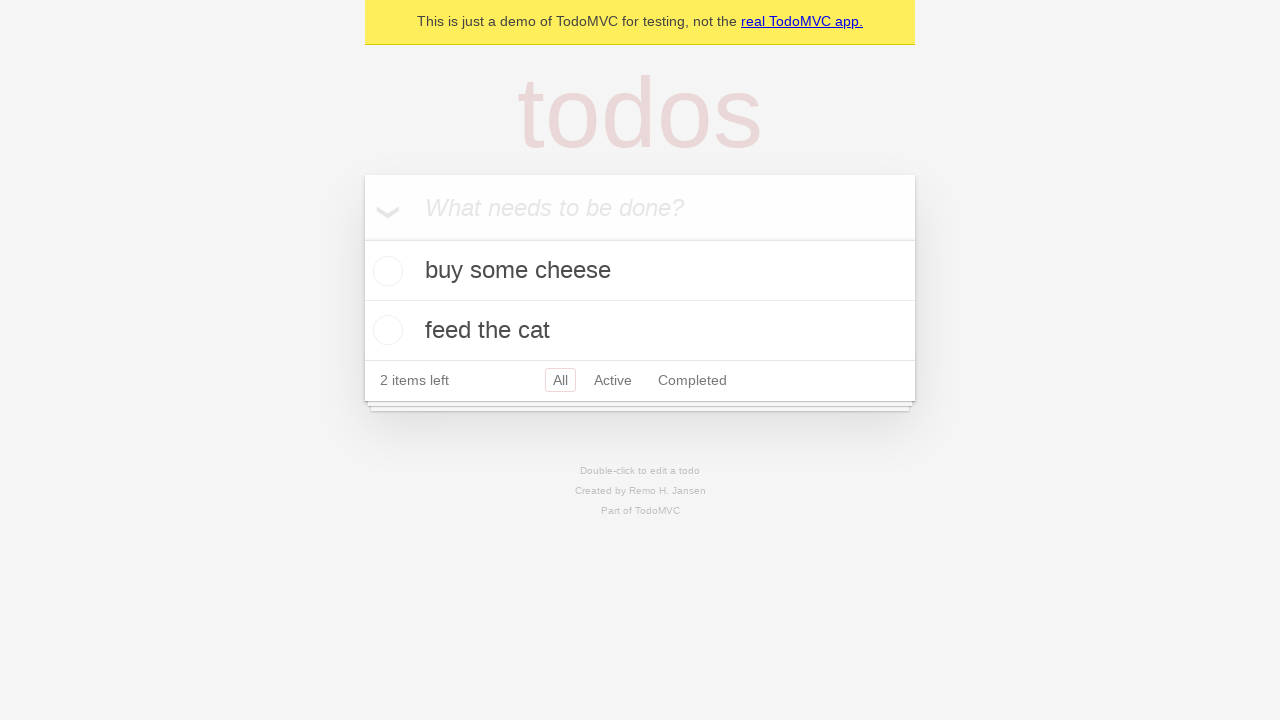

Filled third todo input with 'book a doctors appointment' on internal:attr=[placeholder="What needs to be done?"i]
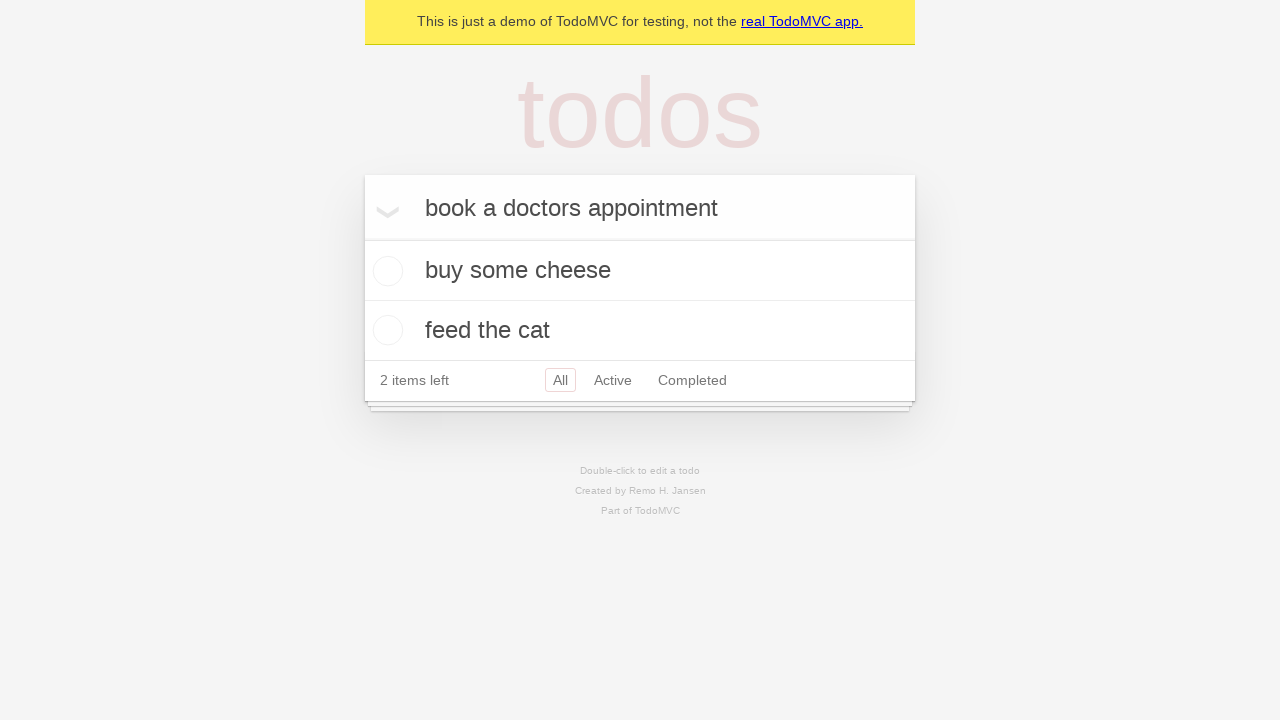

Pressed Enter to create third todo on internal:attr=[placeholder="What needs to be done?"i]
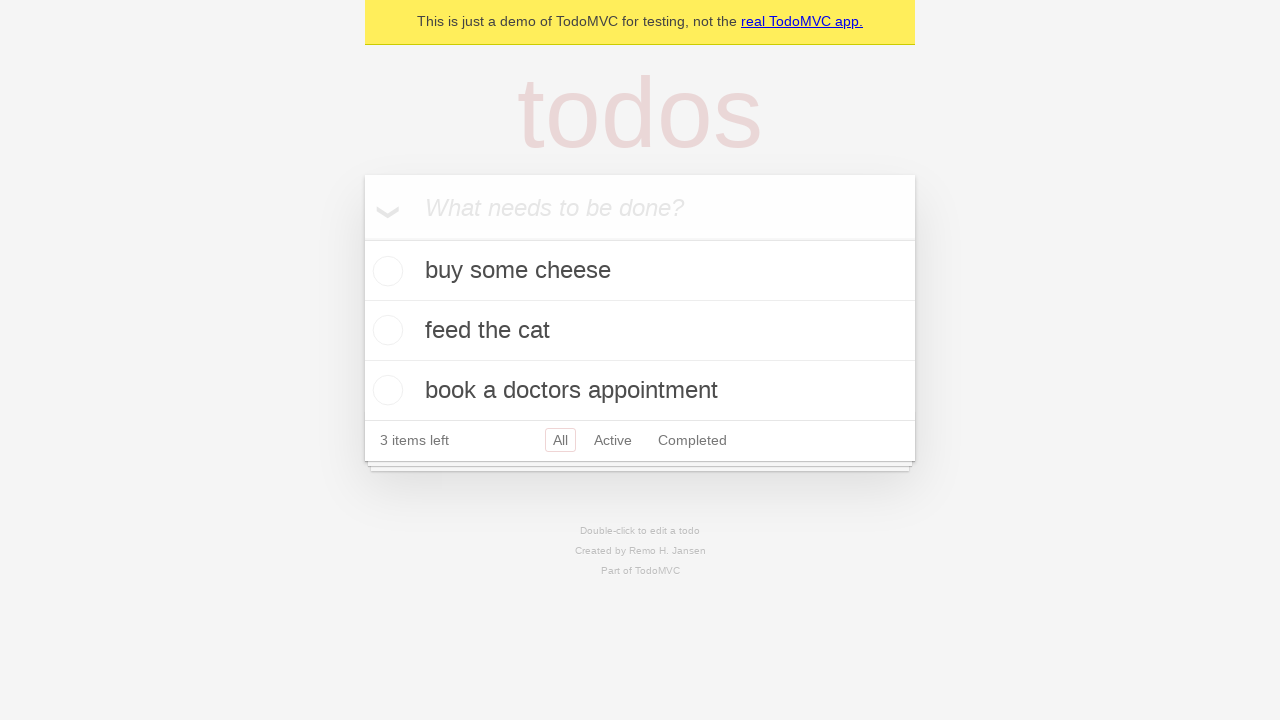

Verified all three todo items were created
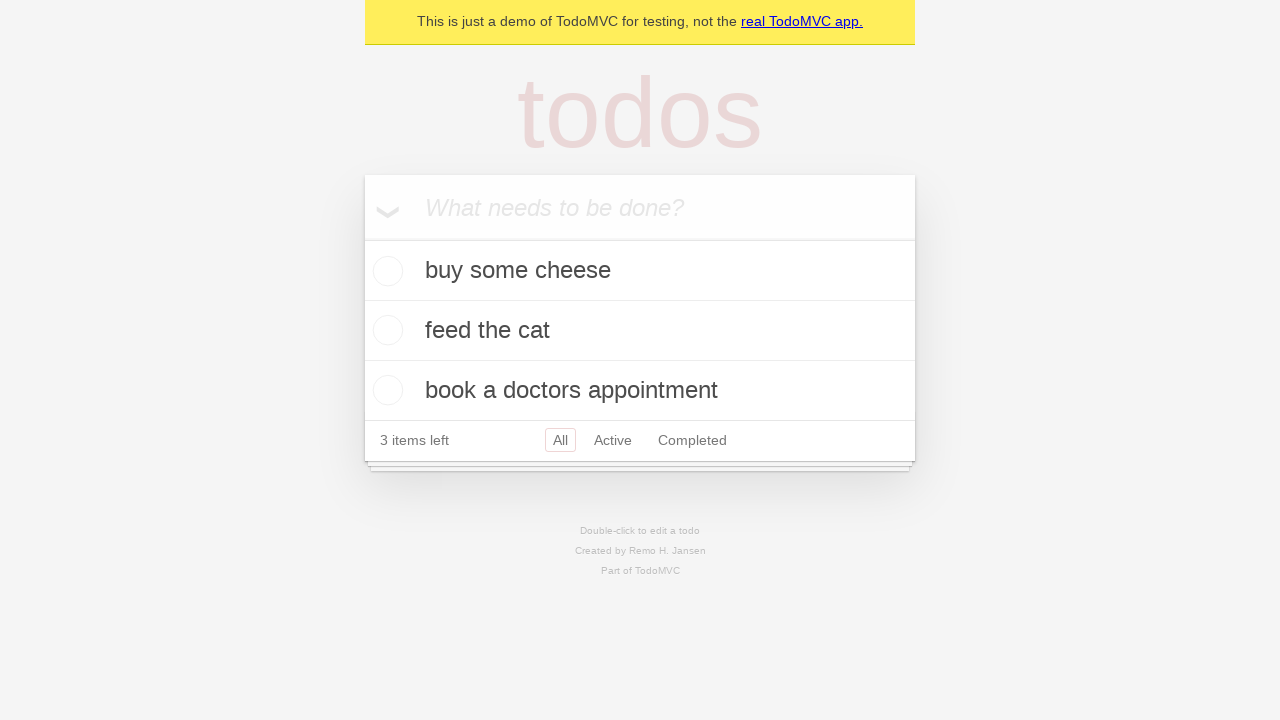

Clicked mark all as complete checkbox to check all items at (362, 238) on internal:label="Mark all as complete"i
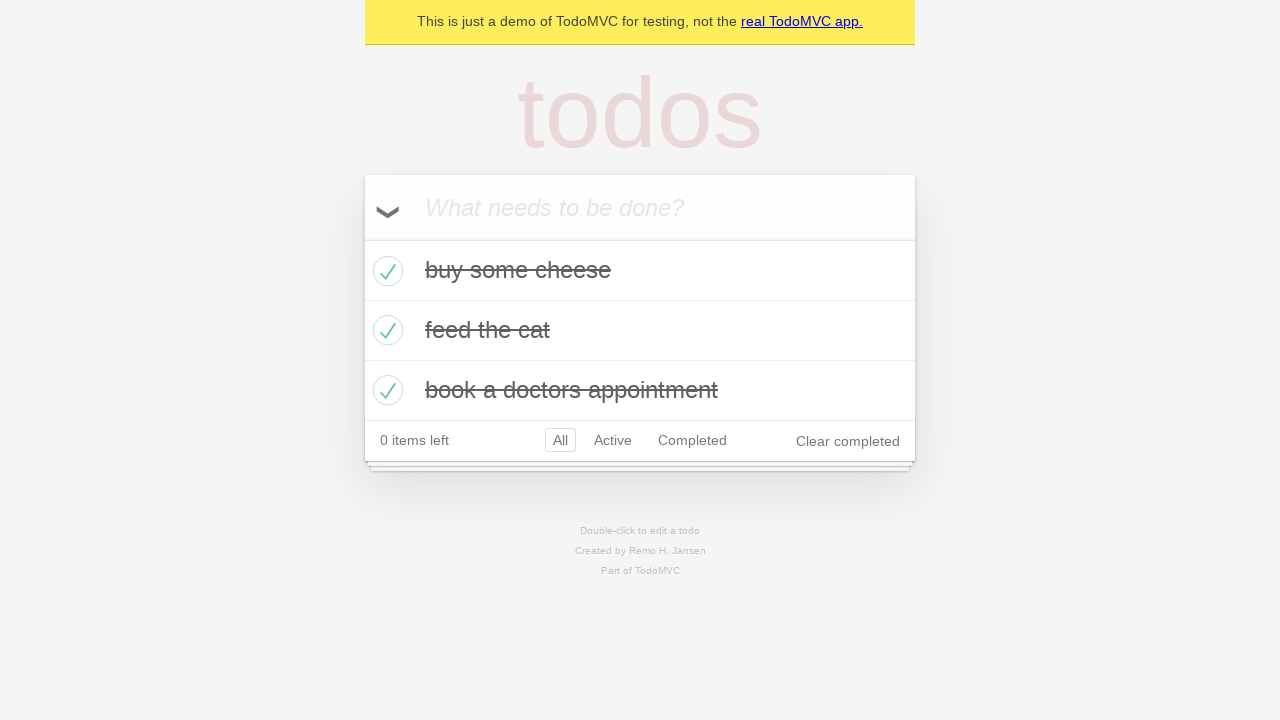

Clicked mark all as complete checkbox to uncheck all items and clear complete state at (362, 238) on internal:label="Mark all as complete"i
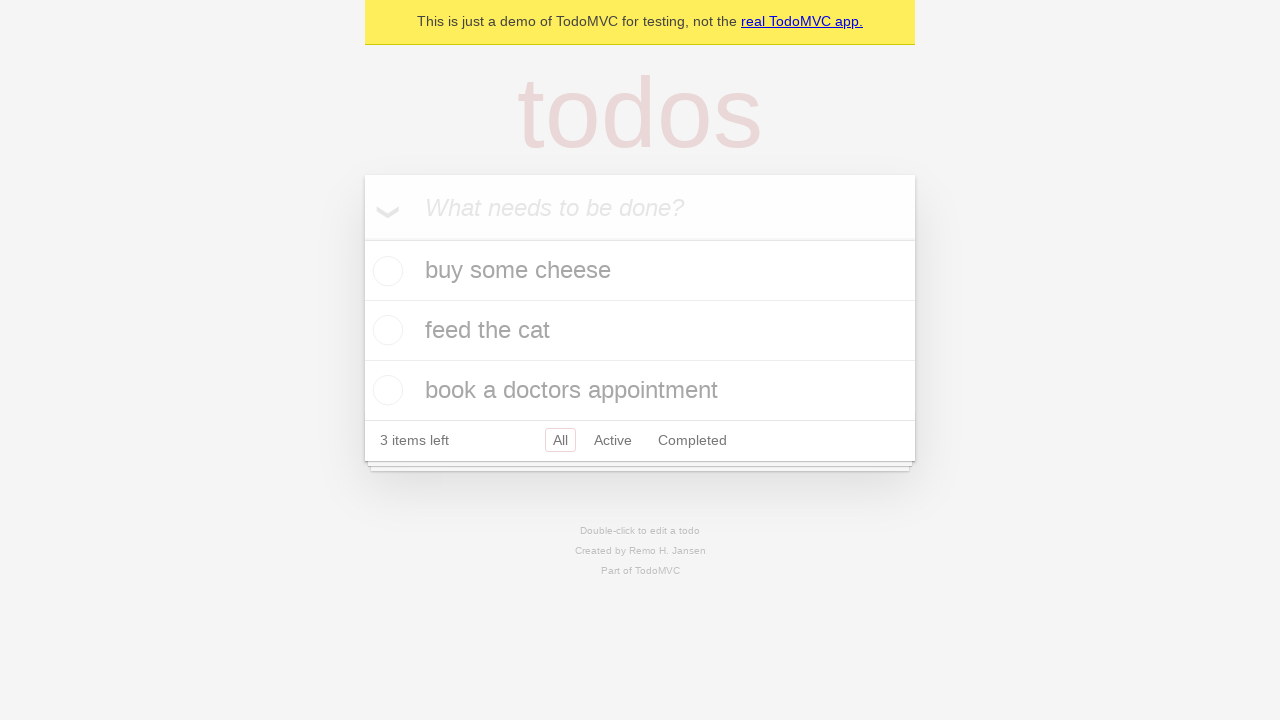

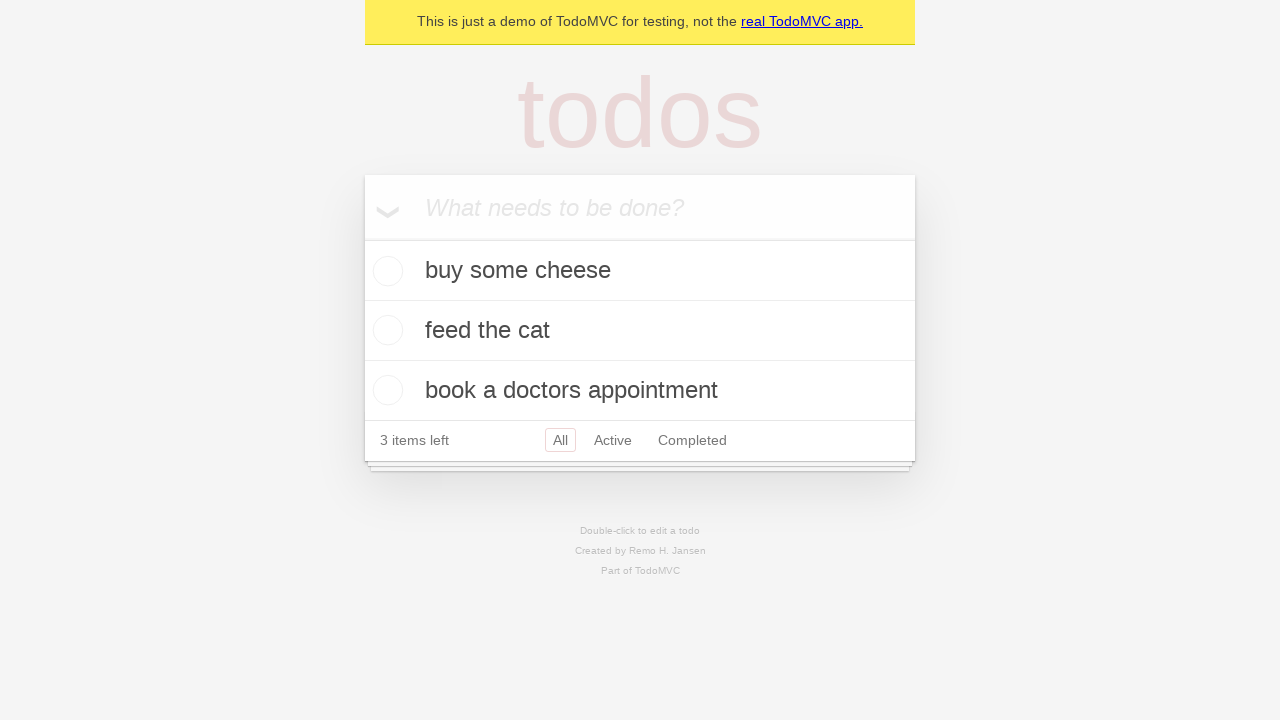